Tests a complete registration form by filling in name, surname, selecting gender and food preferences via radio buttons, choosing education level and sports from dropdowns, adding suggestions, and submitting the form to verify successful registration.

Starting URL: https://wcaquino.me/selenium/componentes.html

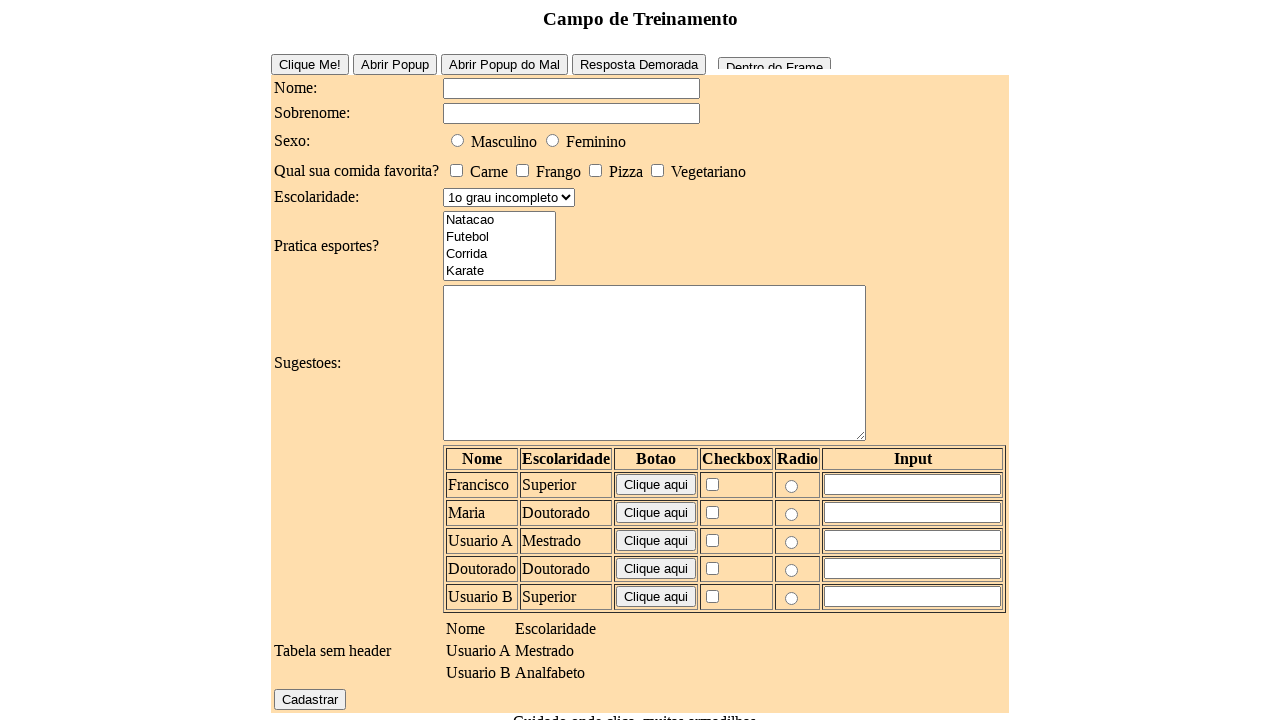

Filled first name field with 'Eduardo' on #elementosForm\:nome
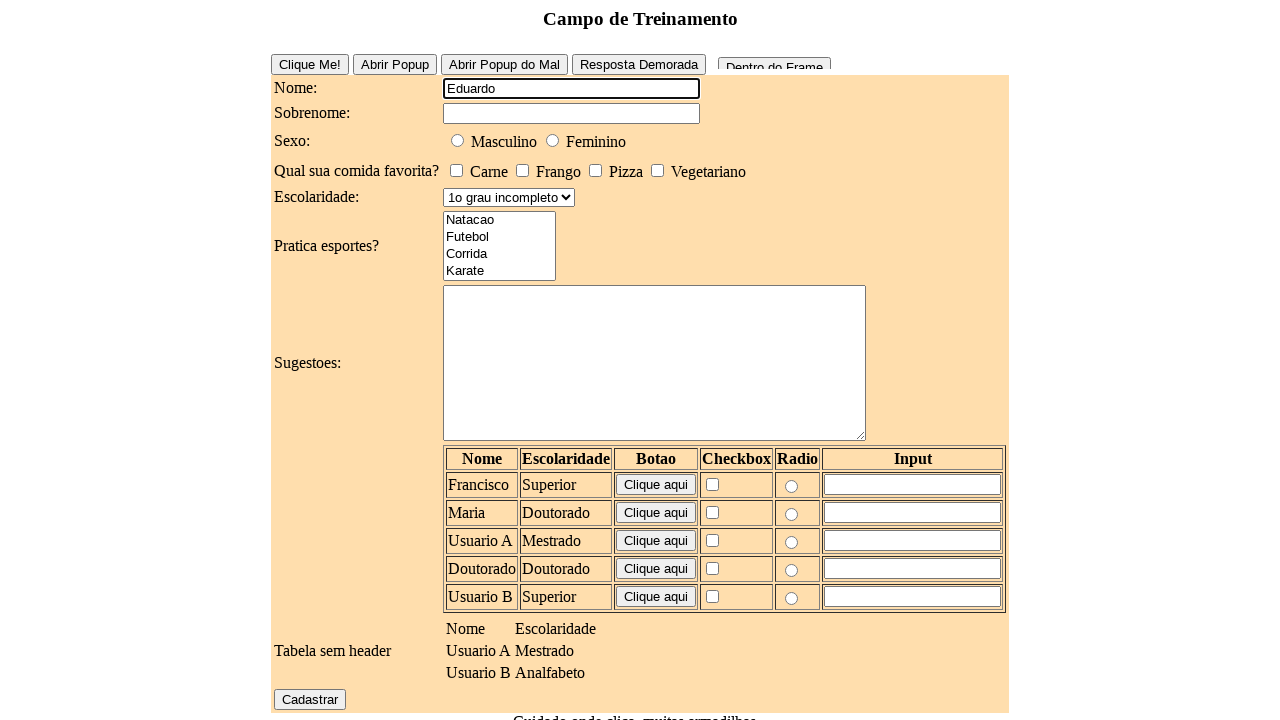

Filled last name field with 'Rufino' on #elementosForm\:sobrenome
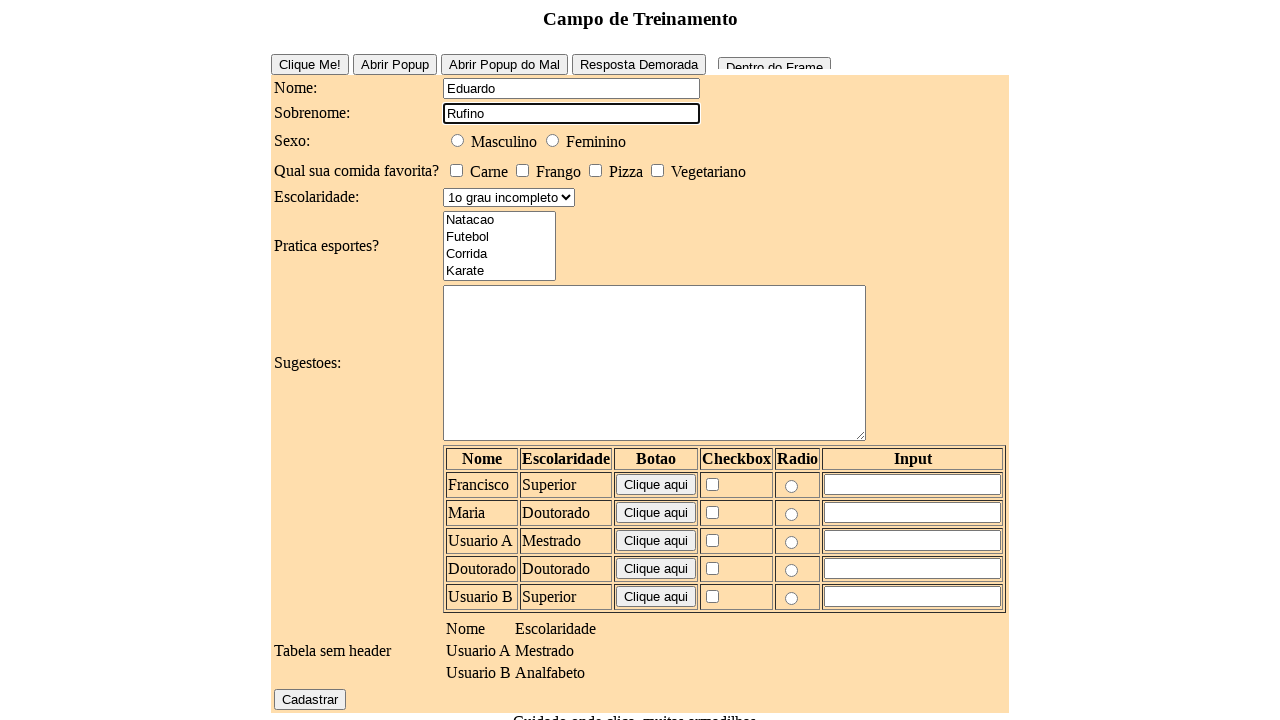

Selected gender option 'Masculino' at (458, 140) on #elementosForm\:sexo\:0
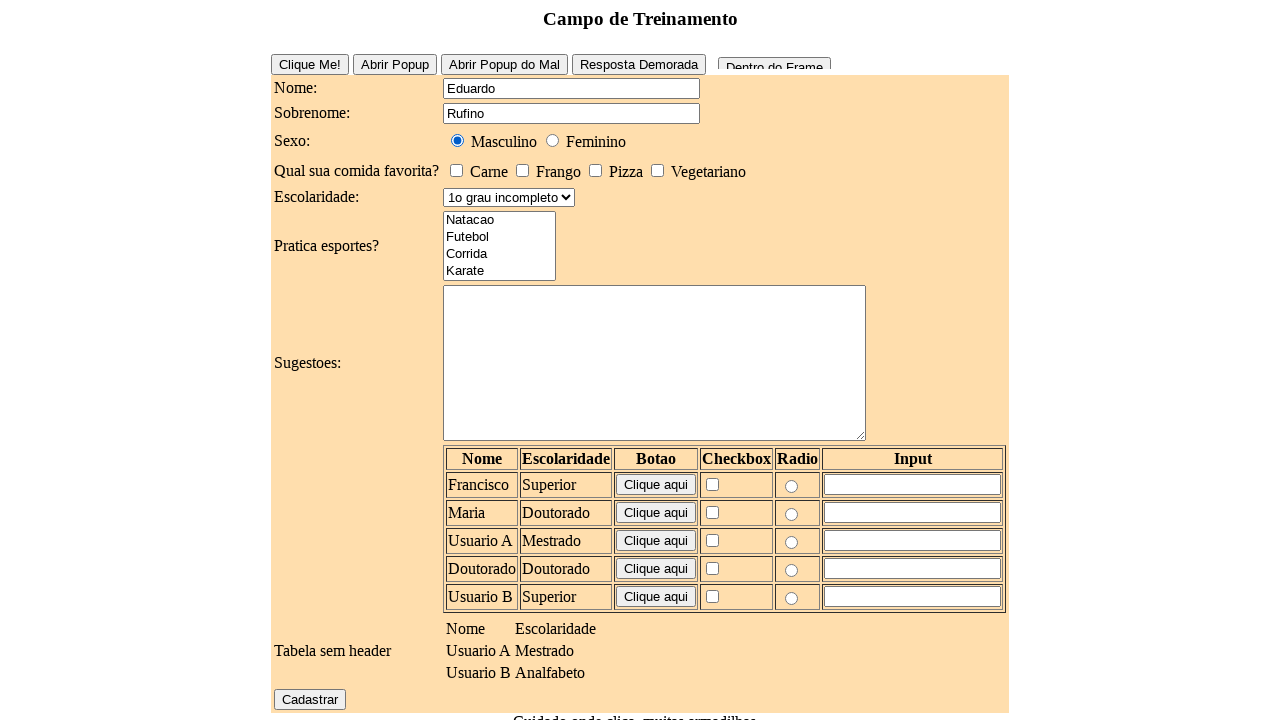

Selected favorite food option 'Carne' at (456, 170) on #elementosForm\:comidaFavorita\:0
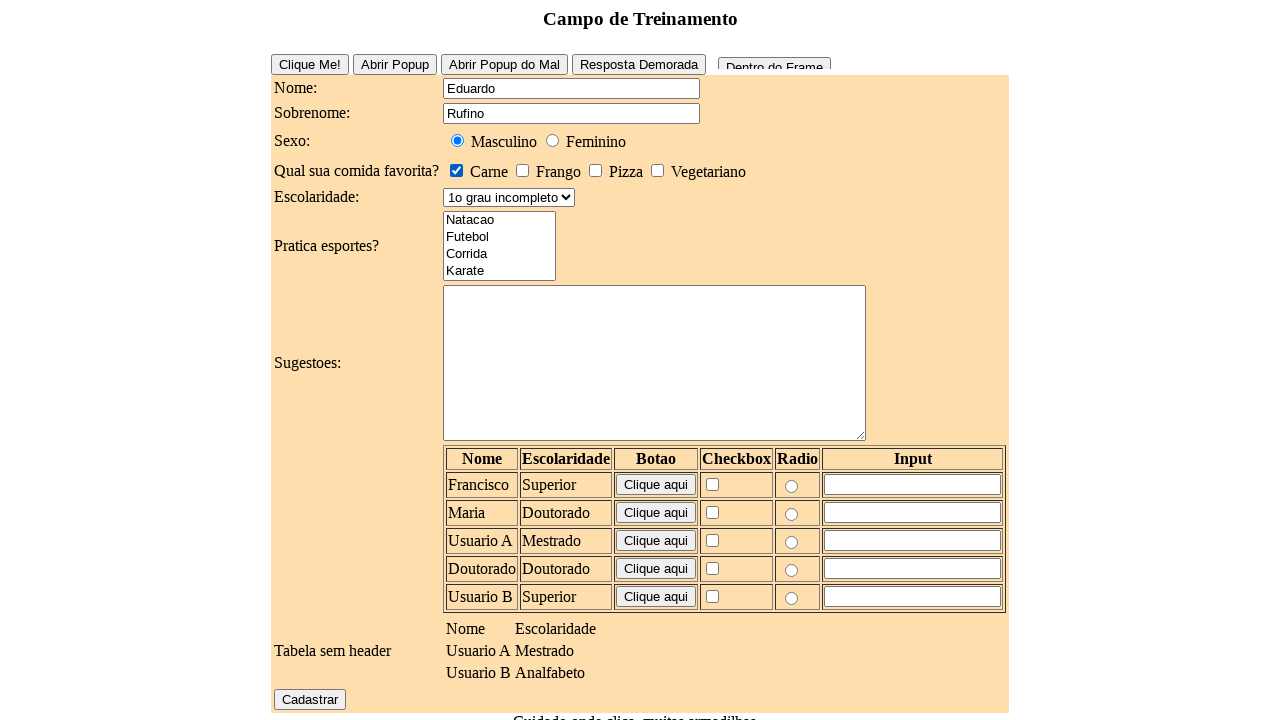

Selected education level 'Superior' from dropdown on #elementosForm\:escolaridade
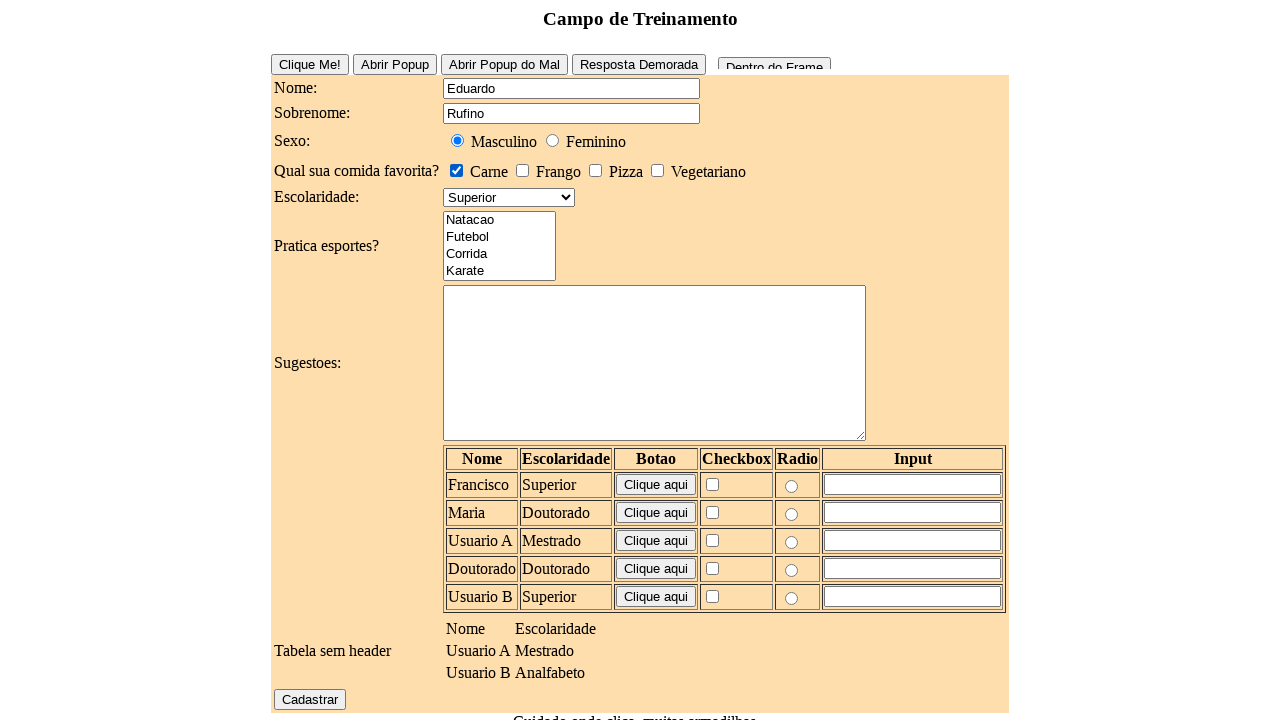

Selected sports option 'O que eh esporte?' from dropdown on #elementosForm\:esportes
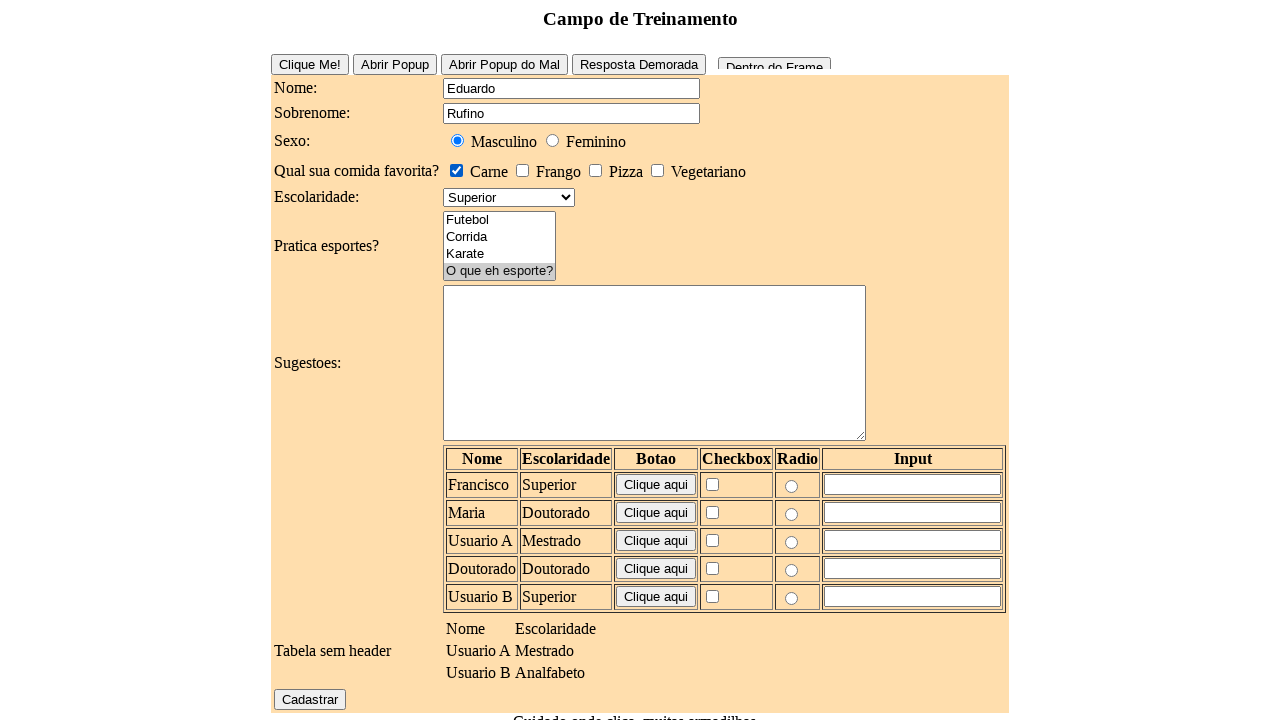

Filled suggestions field with 'Aprender Selenium com Java!' on #elementosForm\:sugestoes
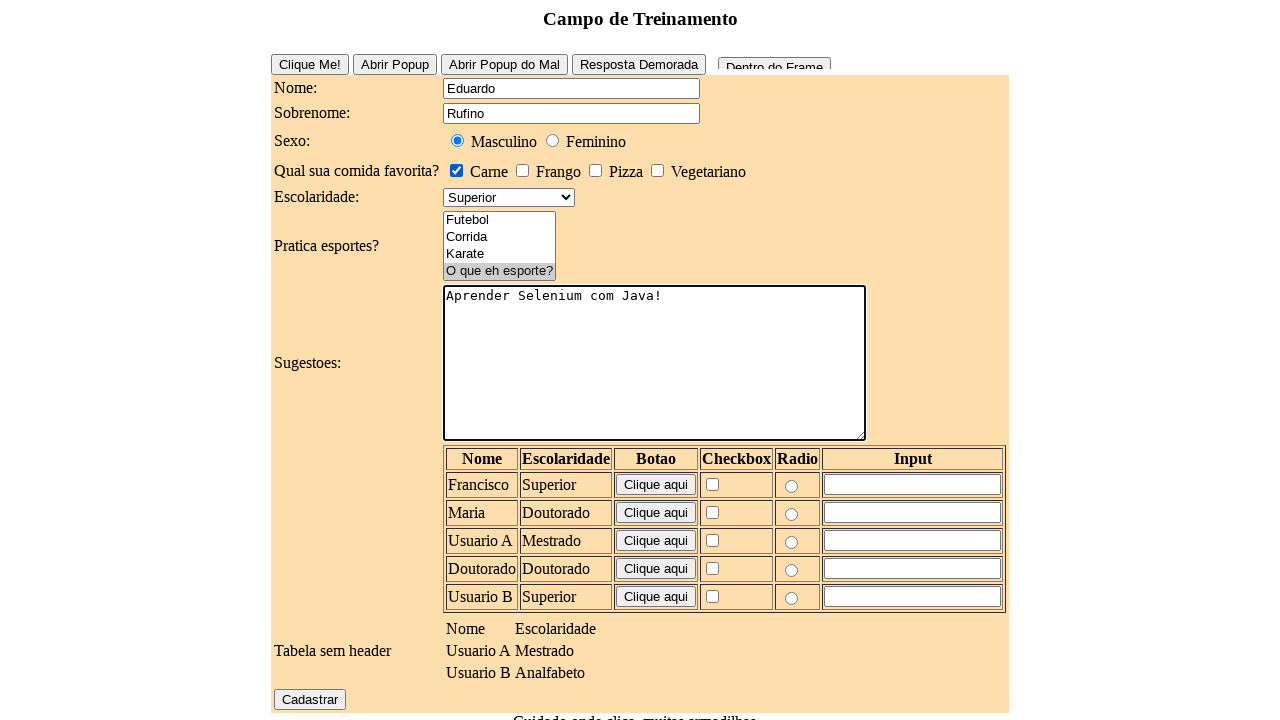

Clicked register button to submit form at (310, 699) on #elementosForm\:cadastrar
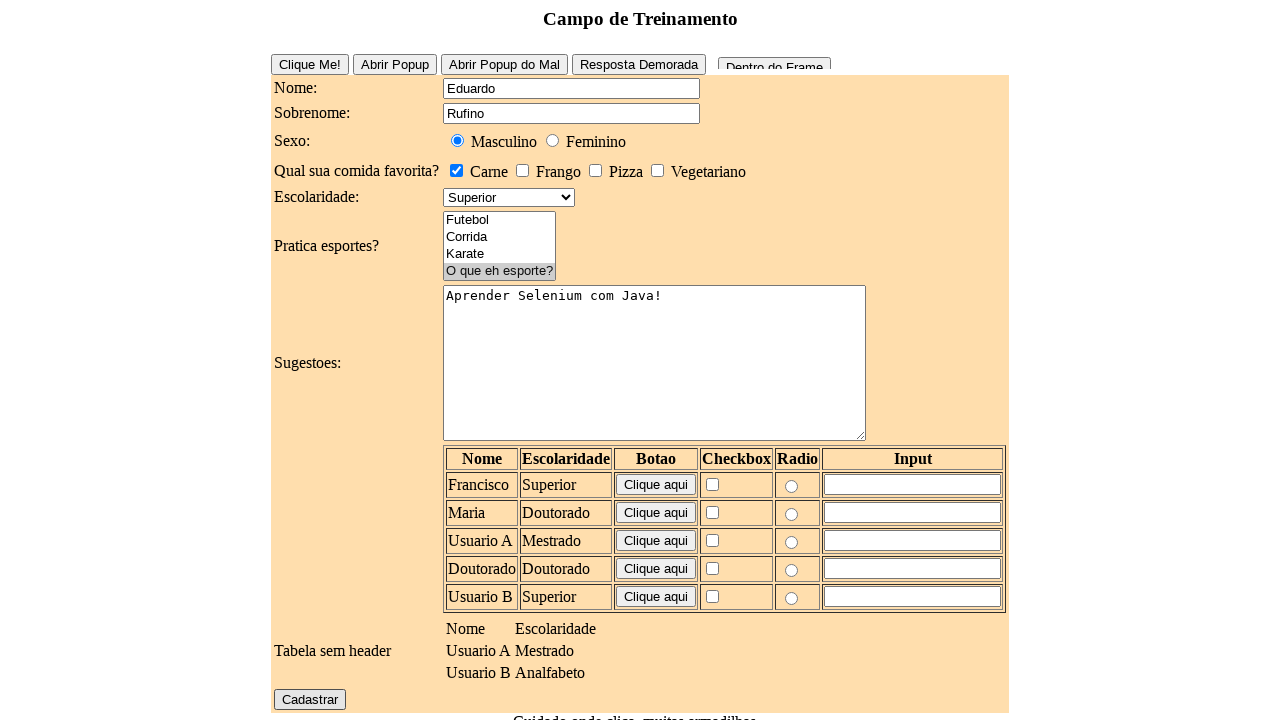

Registration successful - results page loaded
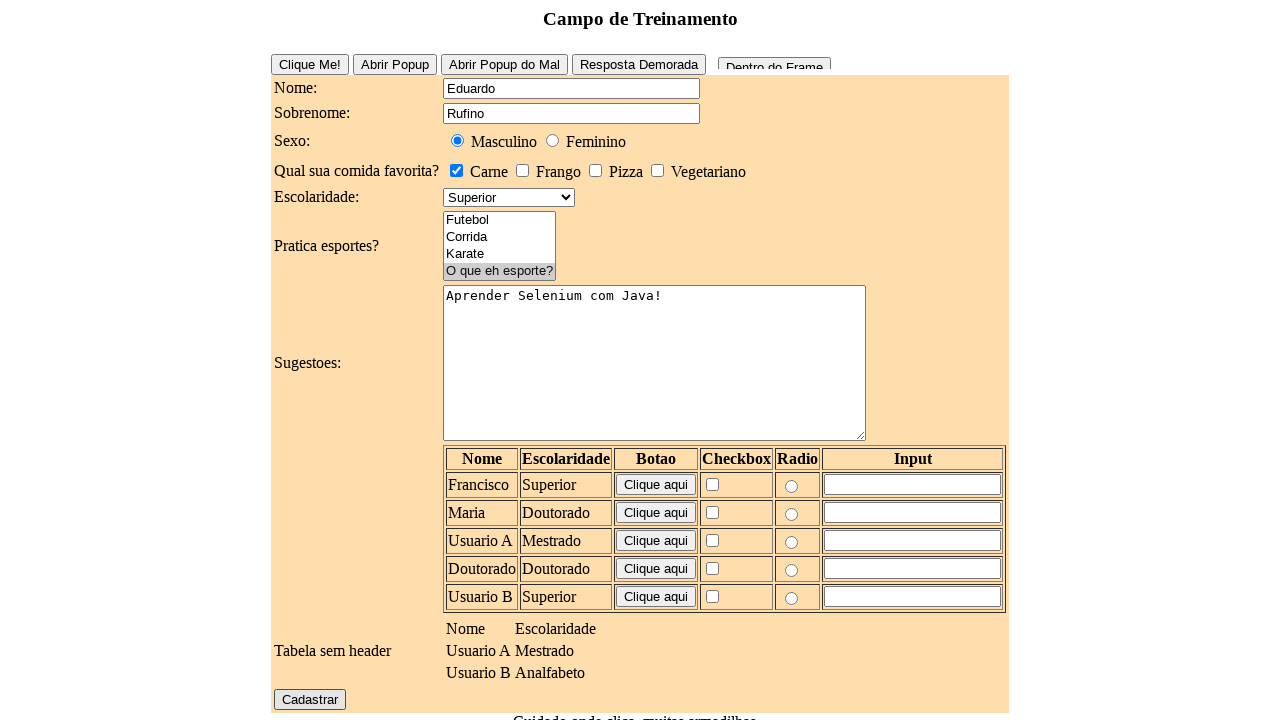

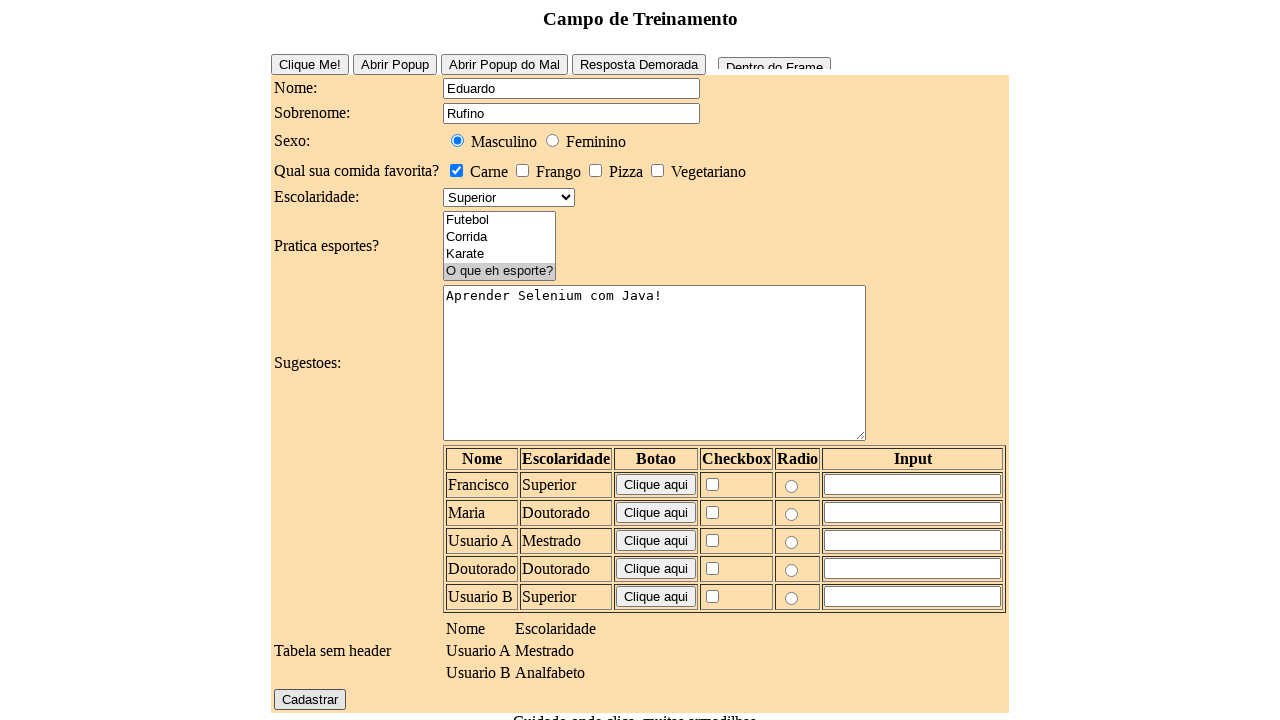